Tests form behavior when Full Name field is left empty and only other fields are filled, then submitting to check form validation.

Starting URL: https://demoqa.com/text-box

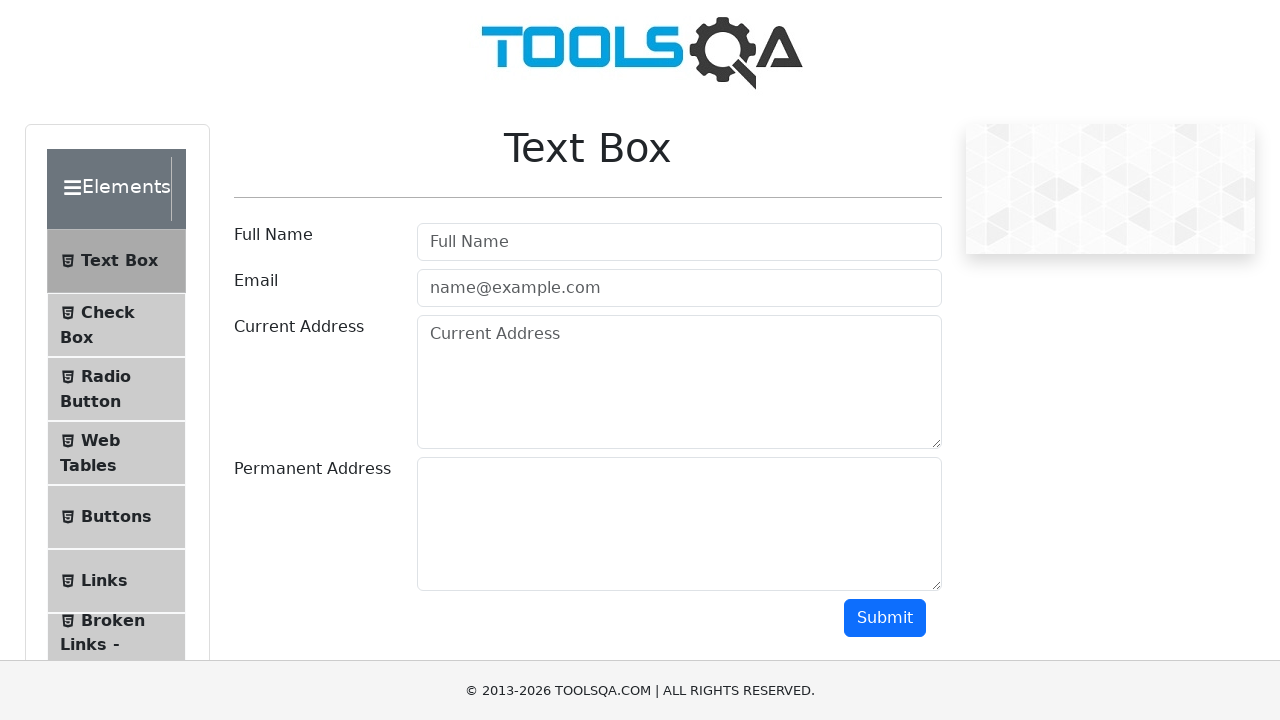

Filled email field with 'sarah@example.com' on #userEmail
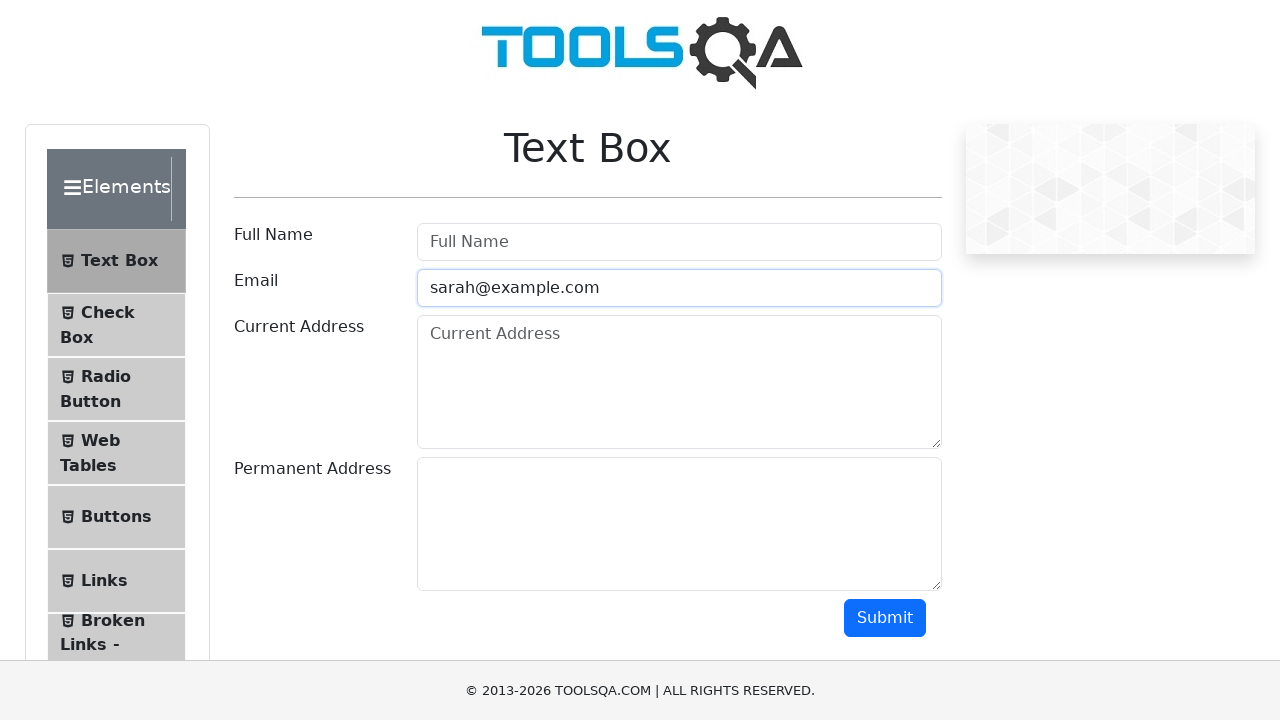

Filled current address field with '123 Test Street' on #currentAddress
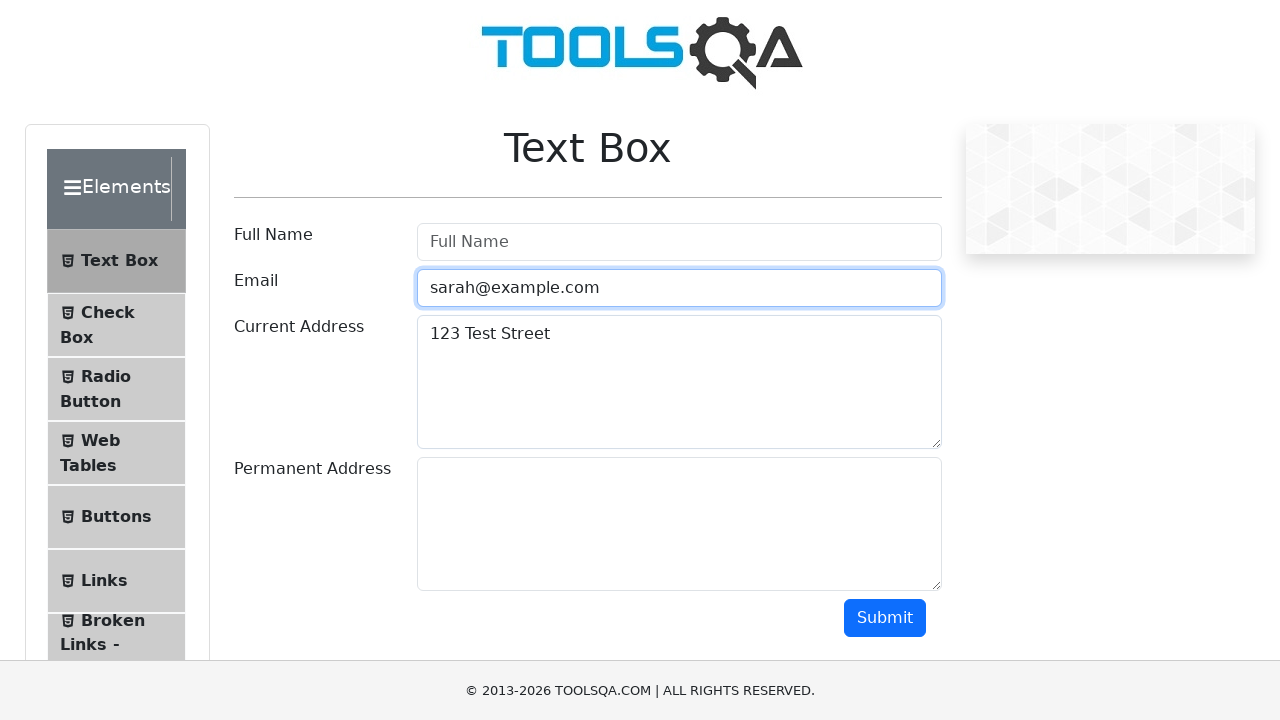

Clicked Submit button with Full Name field empty at (885, 618) on #submit
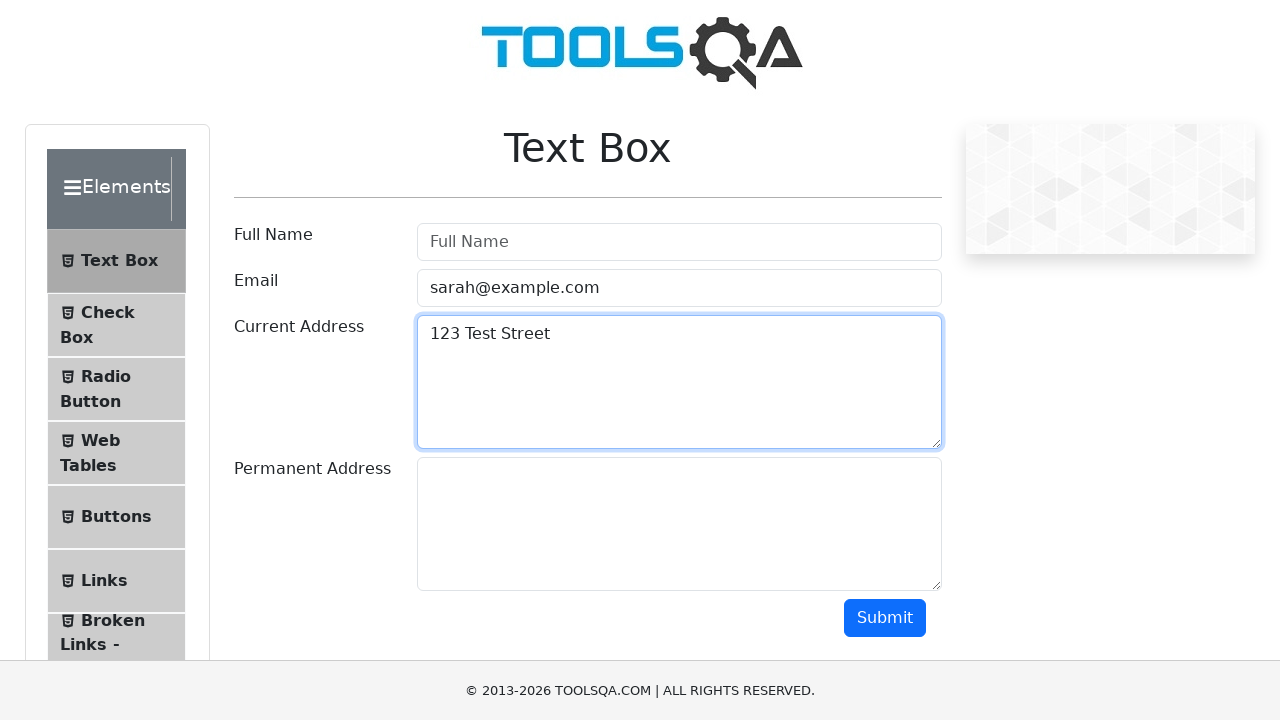

Waited 1 second to check form validation behavior
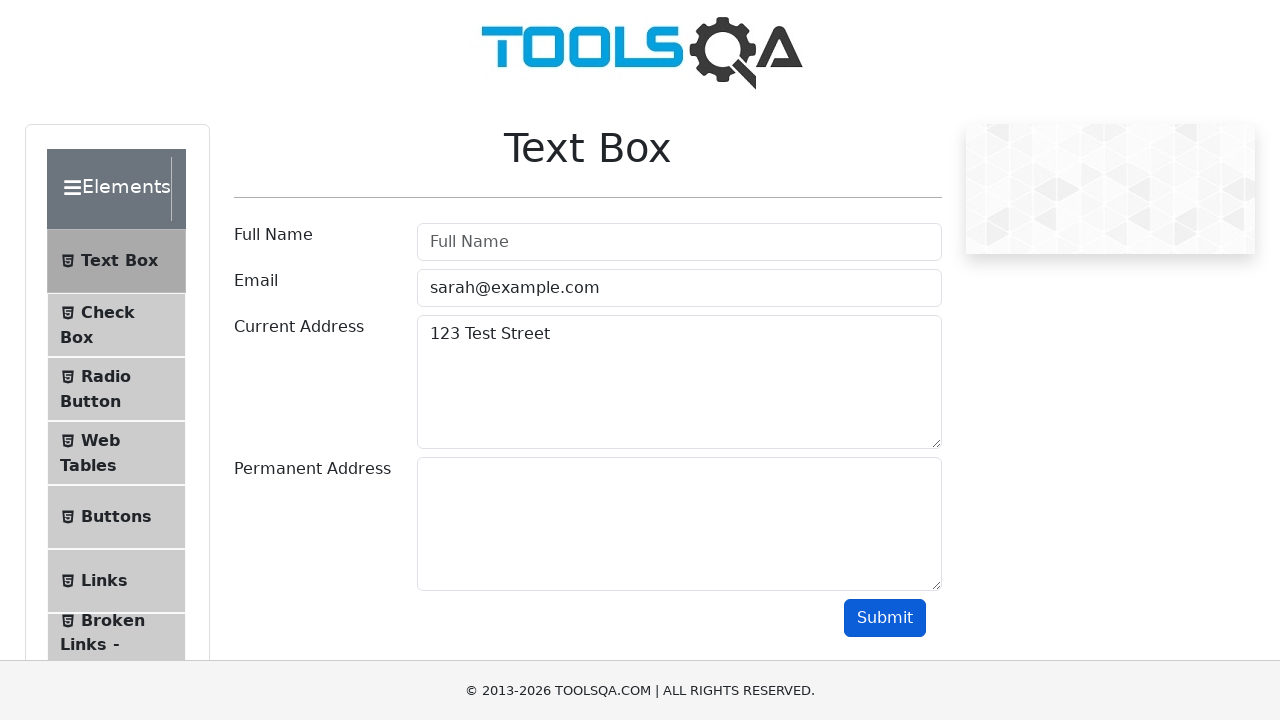

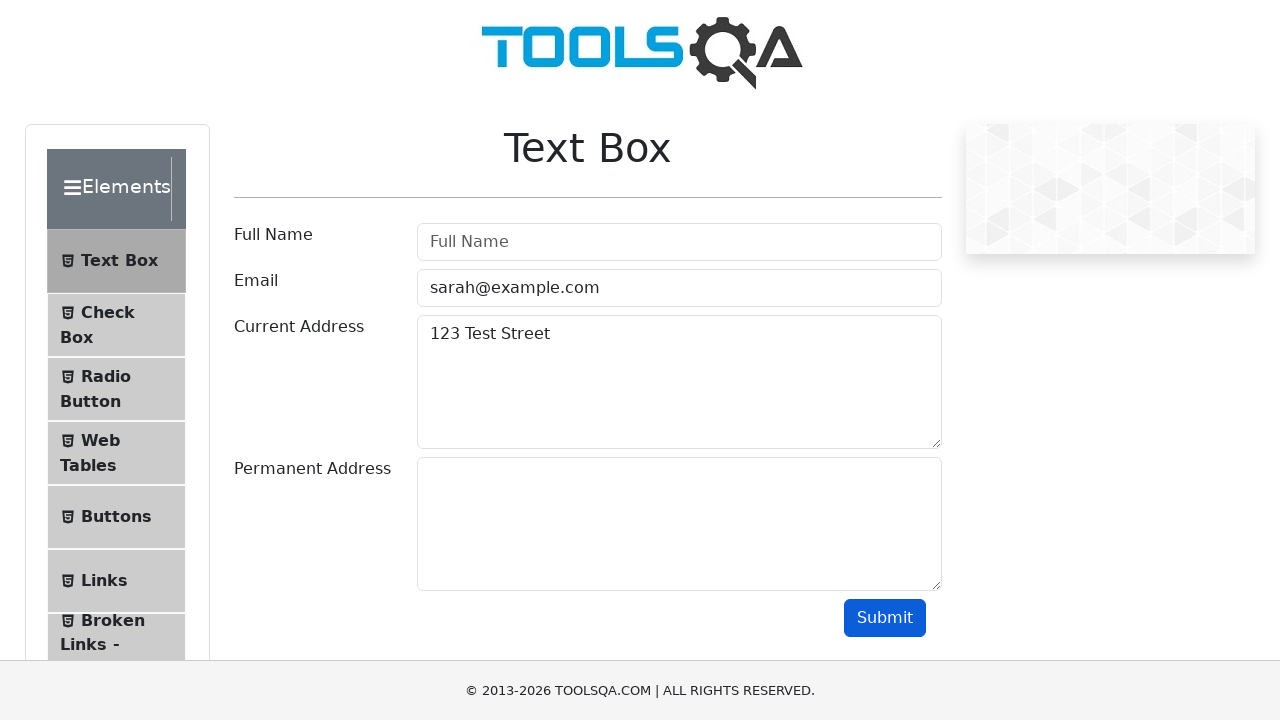